Tests the text box form on DemoQA by entering a name into the userName field

Starting URL: https://demoqa.com/text-box

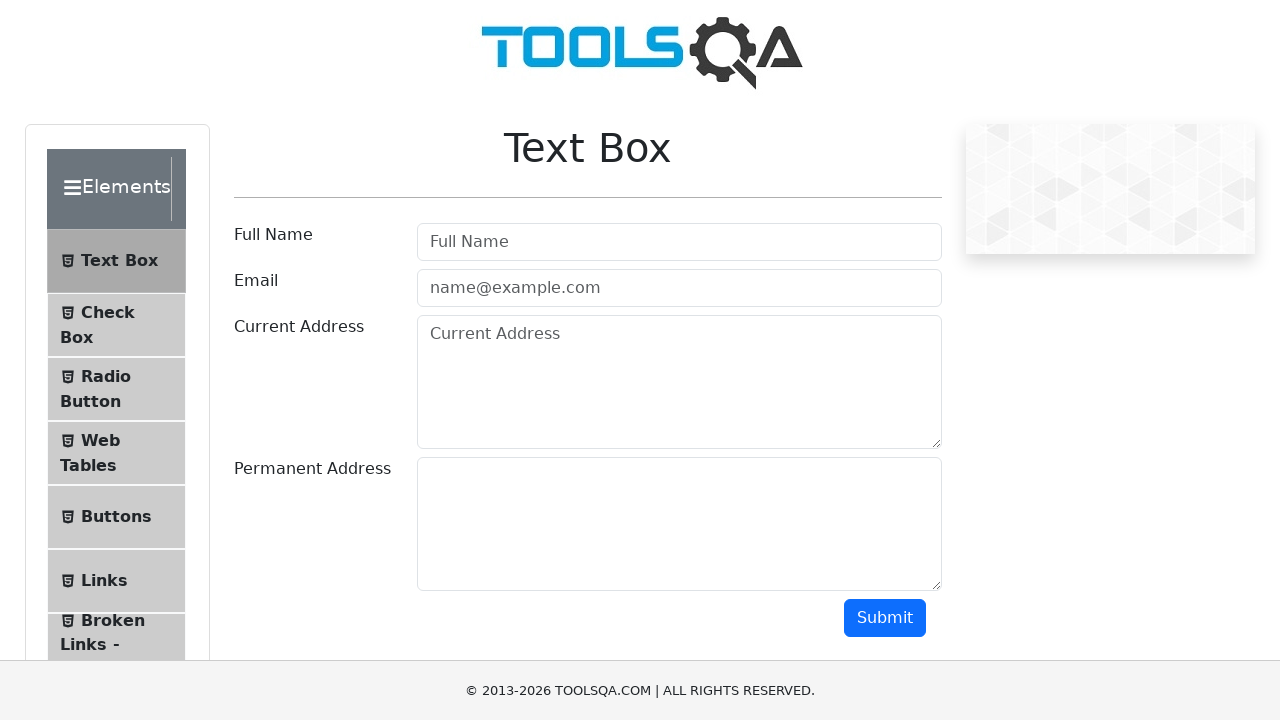

Filled userName field with 'Lev Eydelkind' on #userName
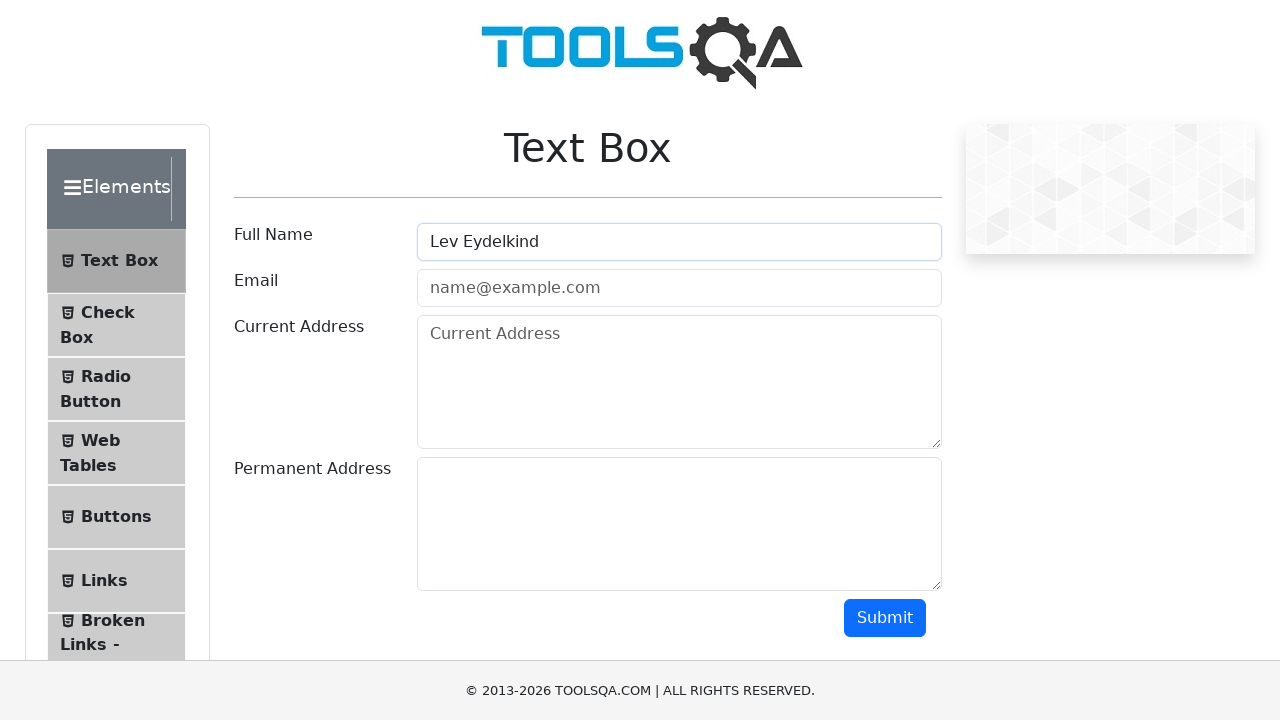

Waited 500ms to ensure input is registered
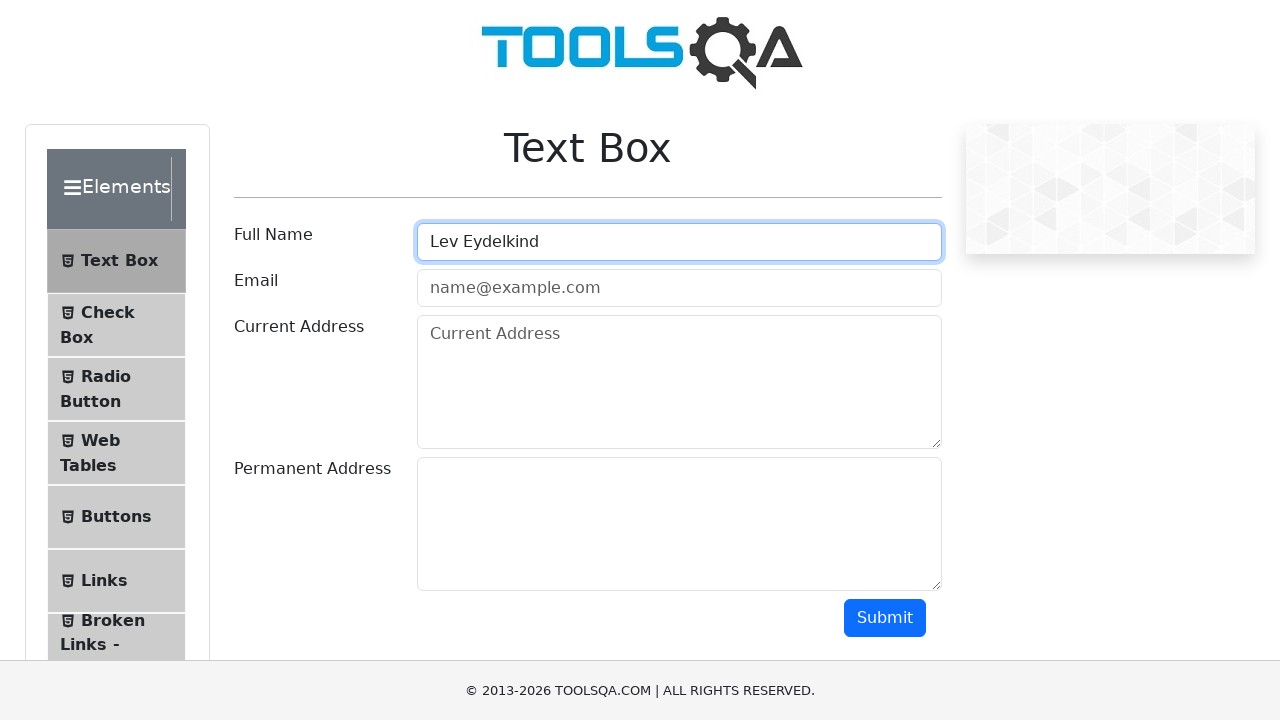

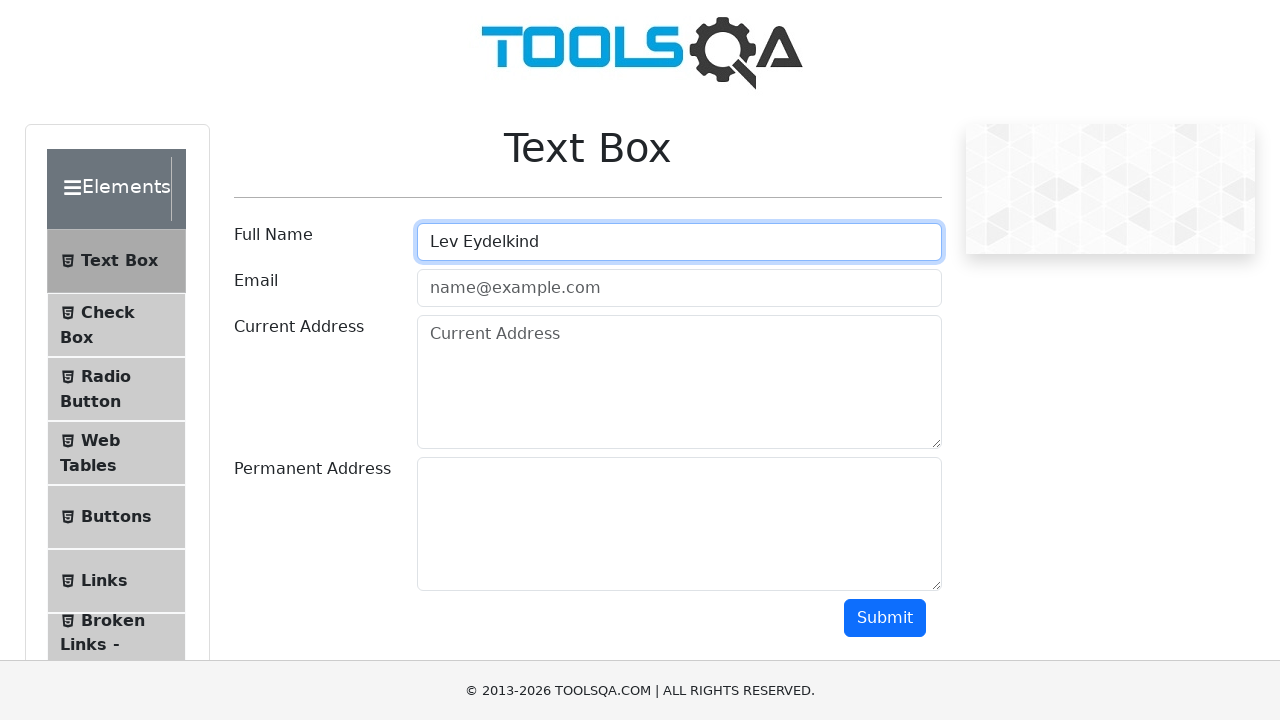